Tests that the add book button is disabled when trying to add a book without a title (only author filled in).

Starting URL: https://tap-ht24-testverktyg.github.io/exam-template/

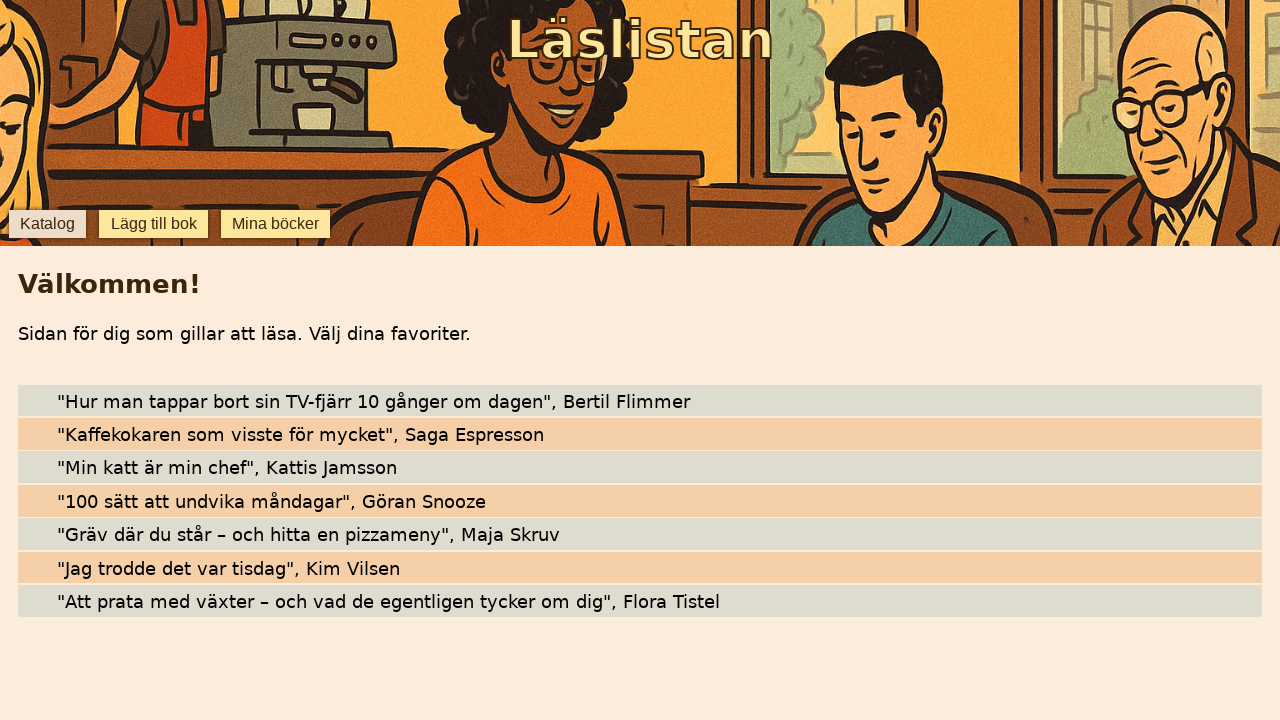

Clicked 'Lägg till bok' button to open add book form at (154, 224) on internal:role=button[name="Lägg till bok"i]
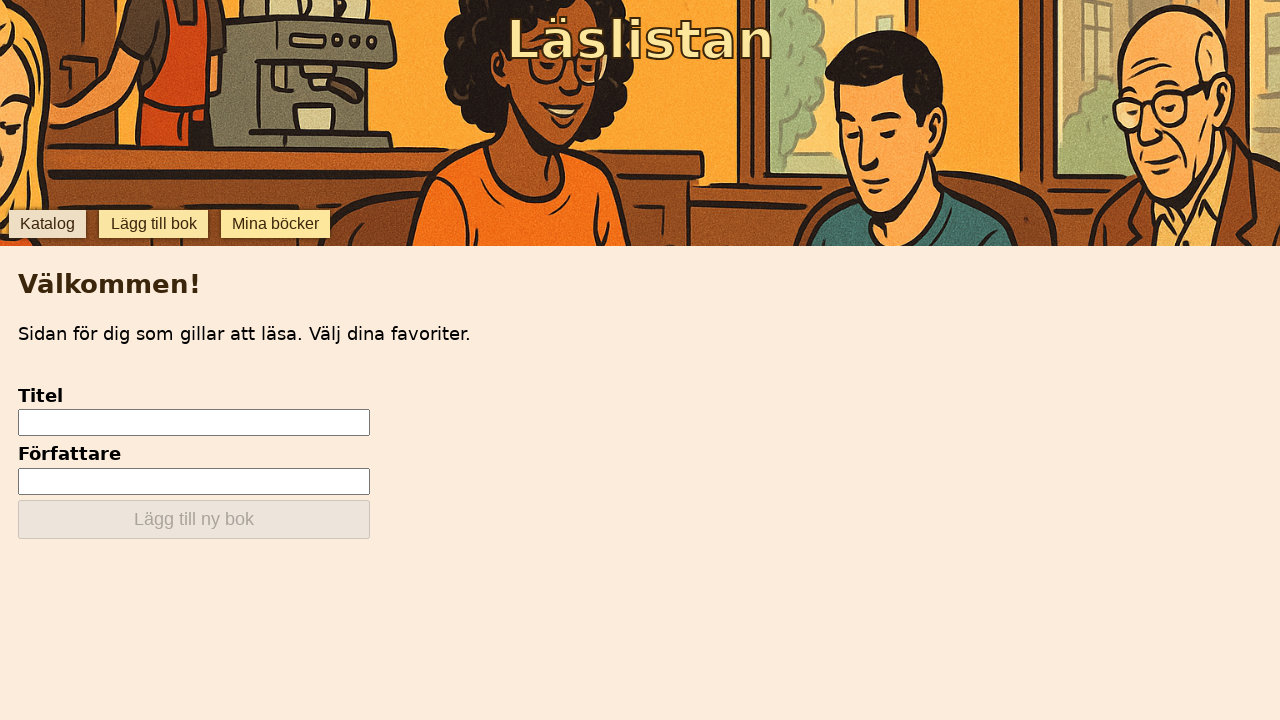

Filled author field with 'Sara Alavi' and left title empty on internal:testid=[data-testid="add-input-author"s]
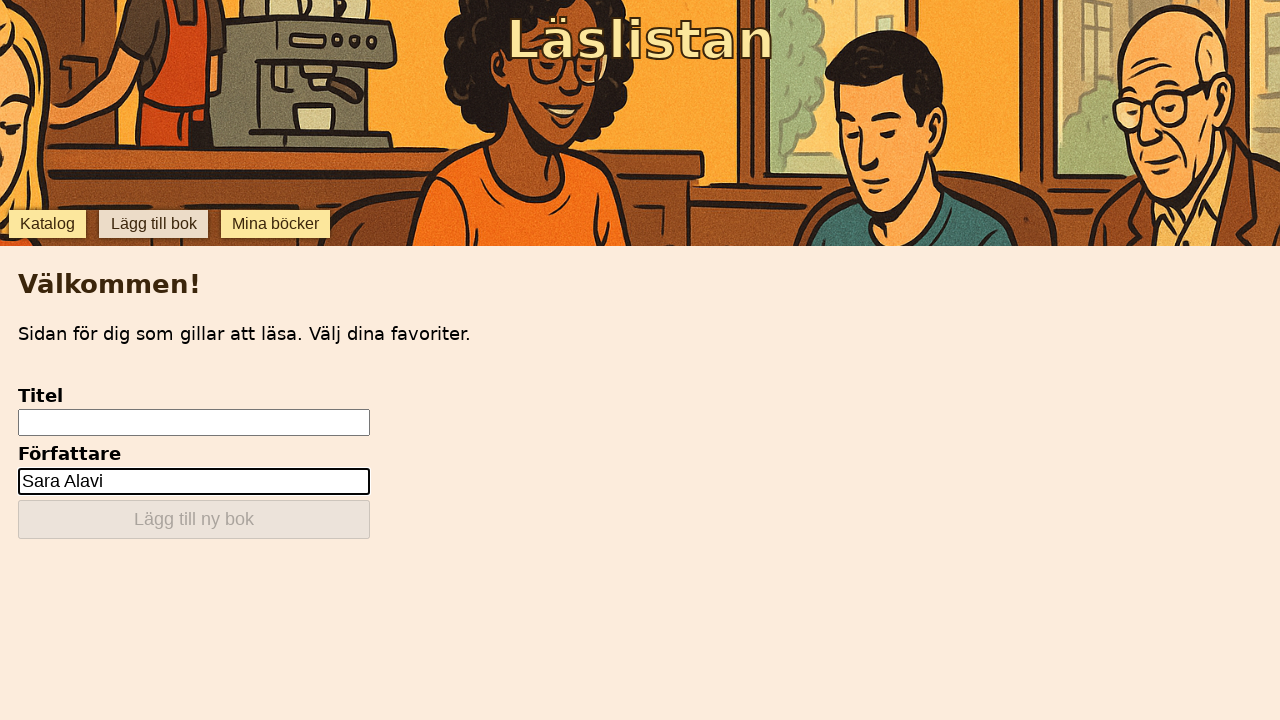

Located 'lägg till ny bok' button
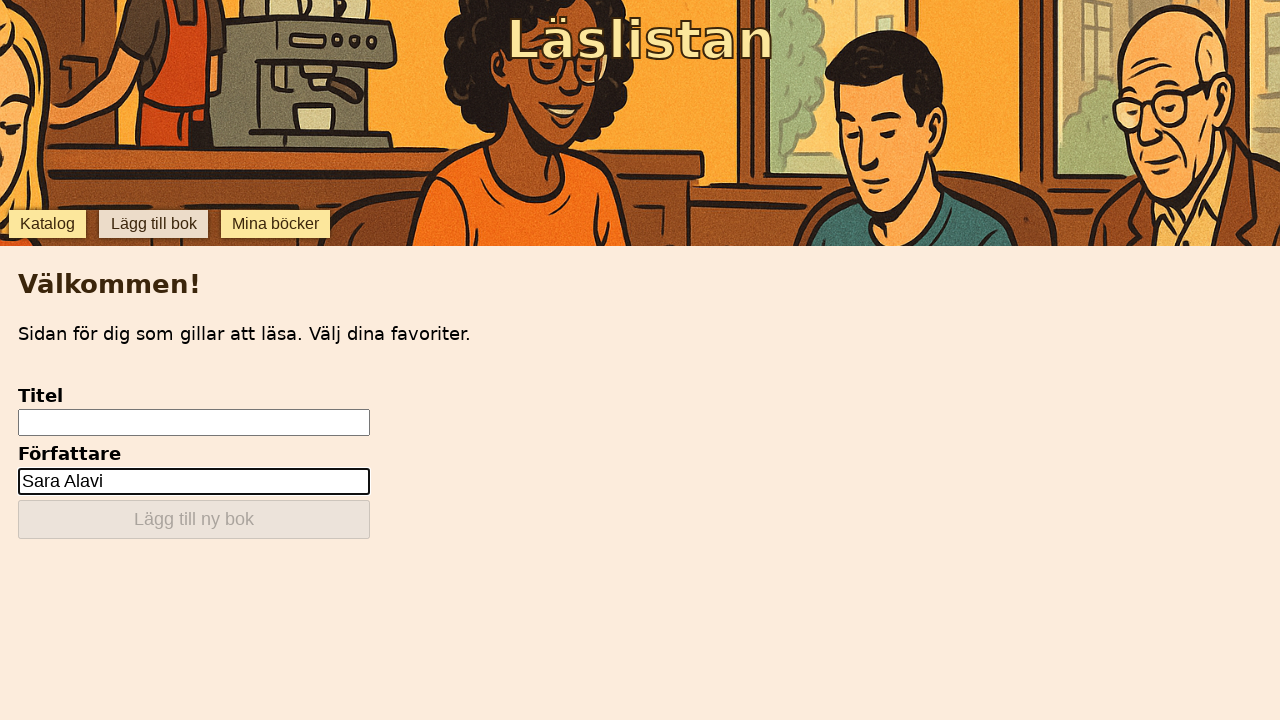

Verified that 'lägg till ny bok' button is disabled when title is empty
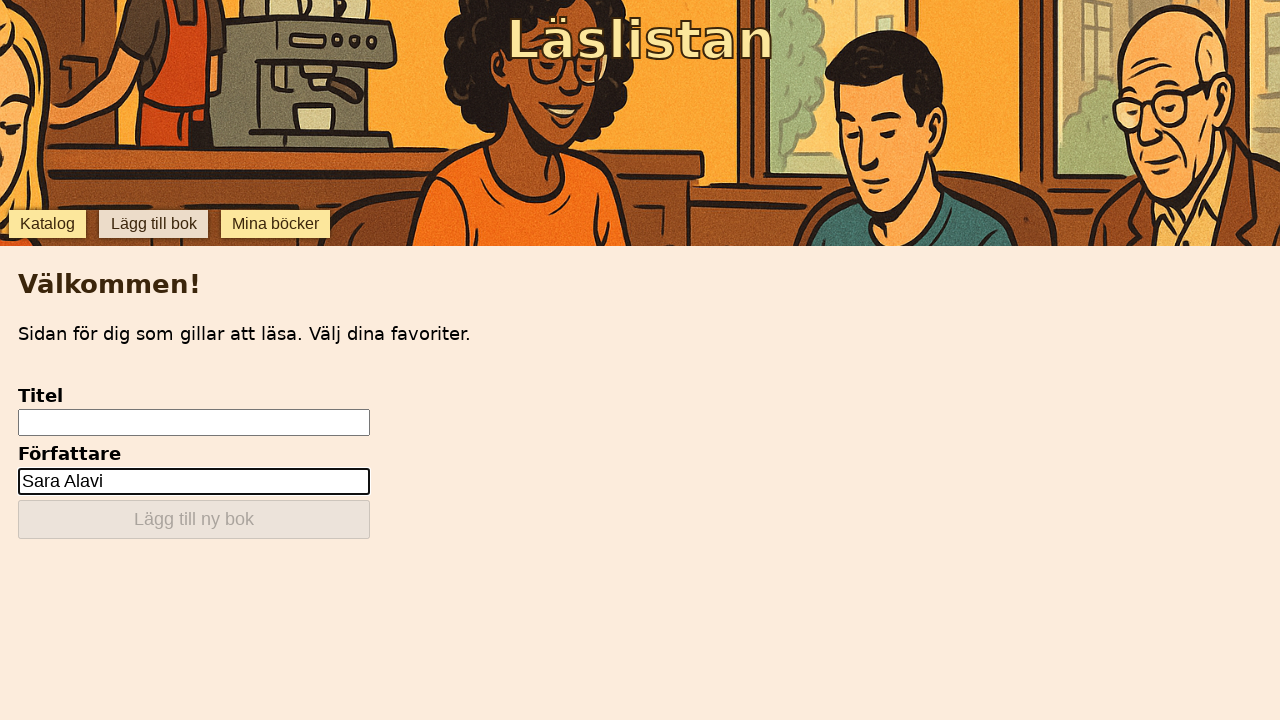

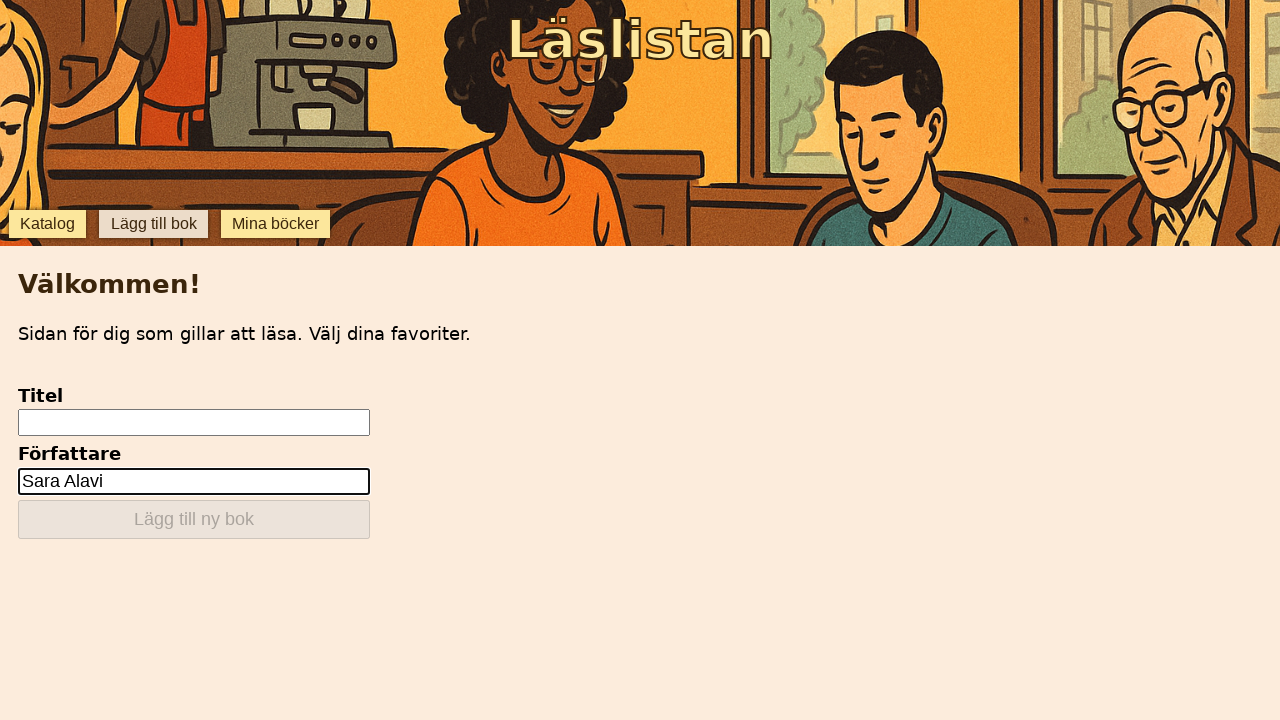